Navigates to Mayo Clinic Connect search results page for a medical query and verifies that search results are displayed.

Starting URL: https://connect.mayoclinic.org/search/?search=vonoprazan

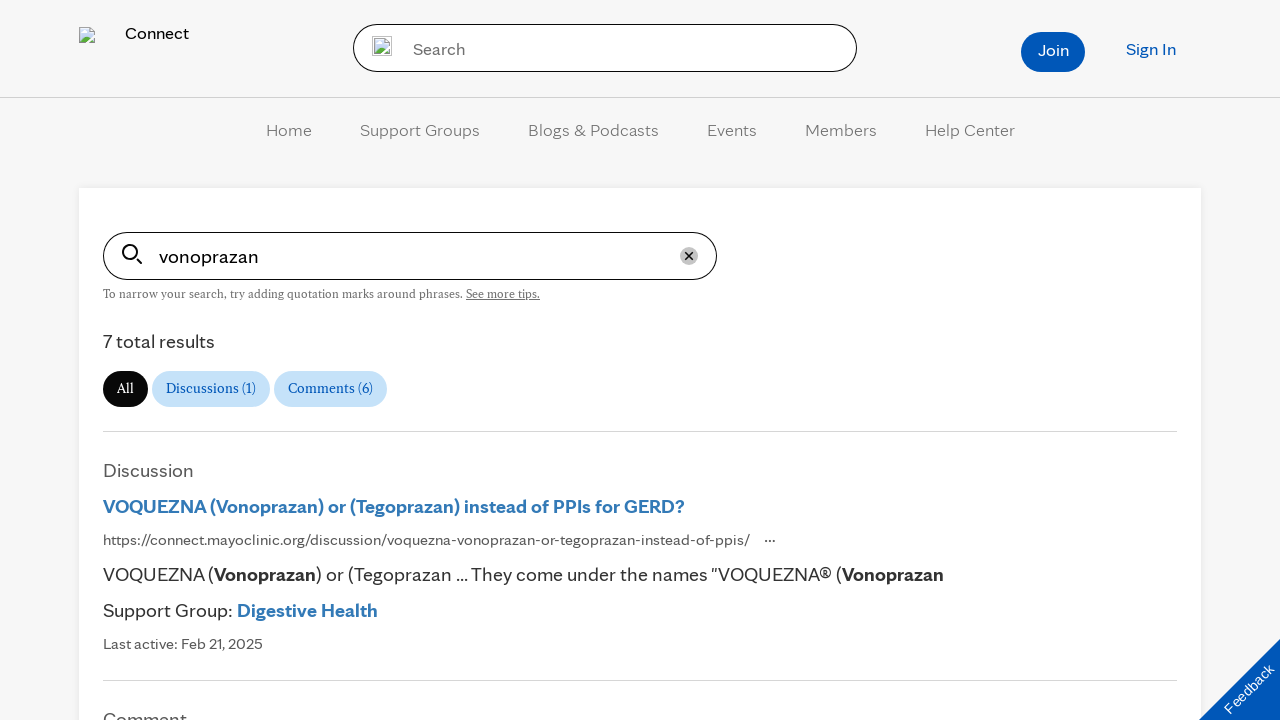

Search results loaded on Mayo Clinic Connect
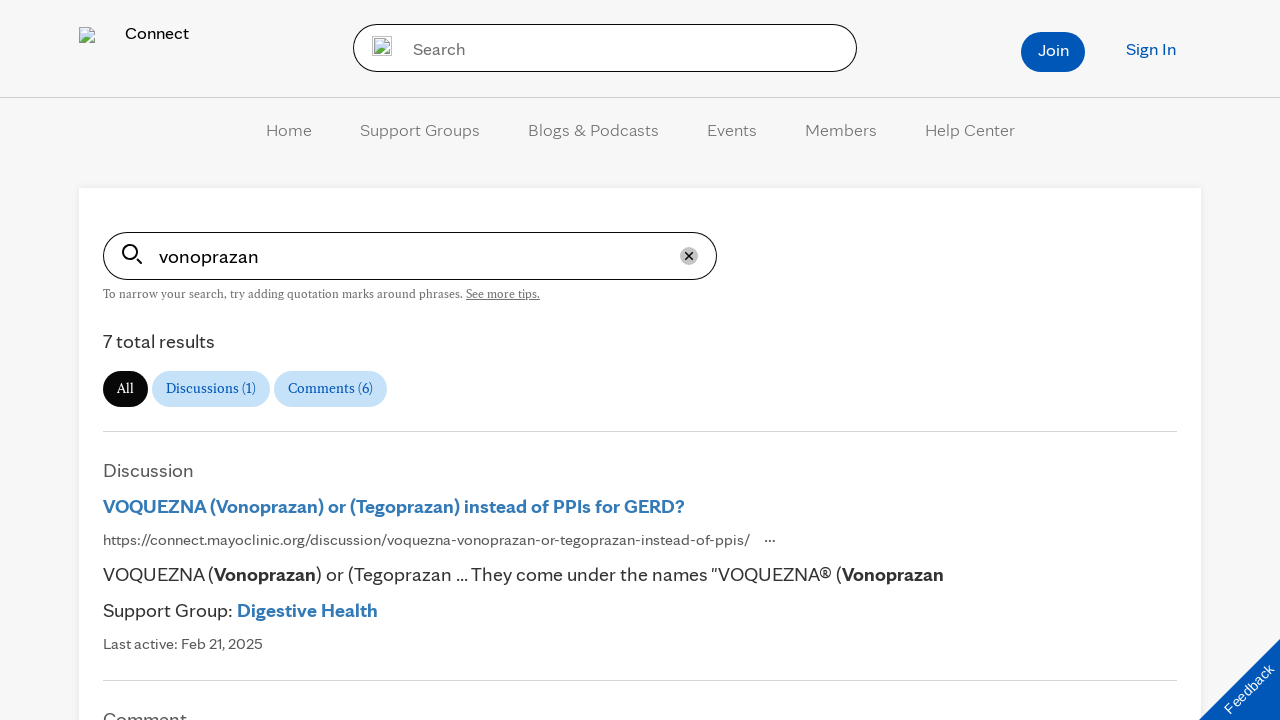

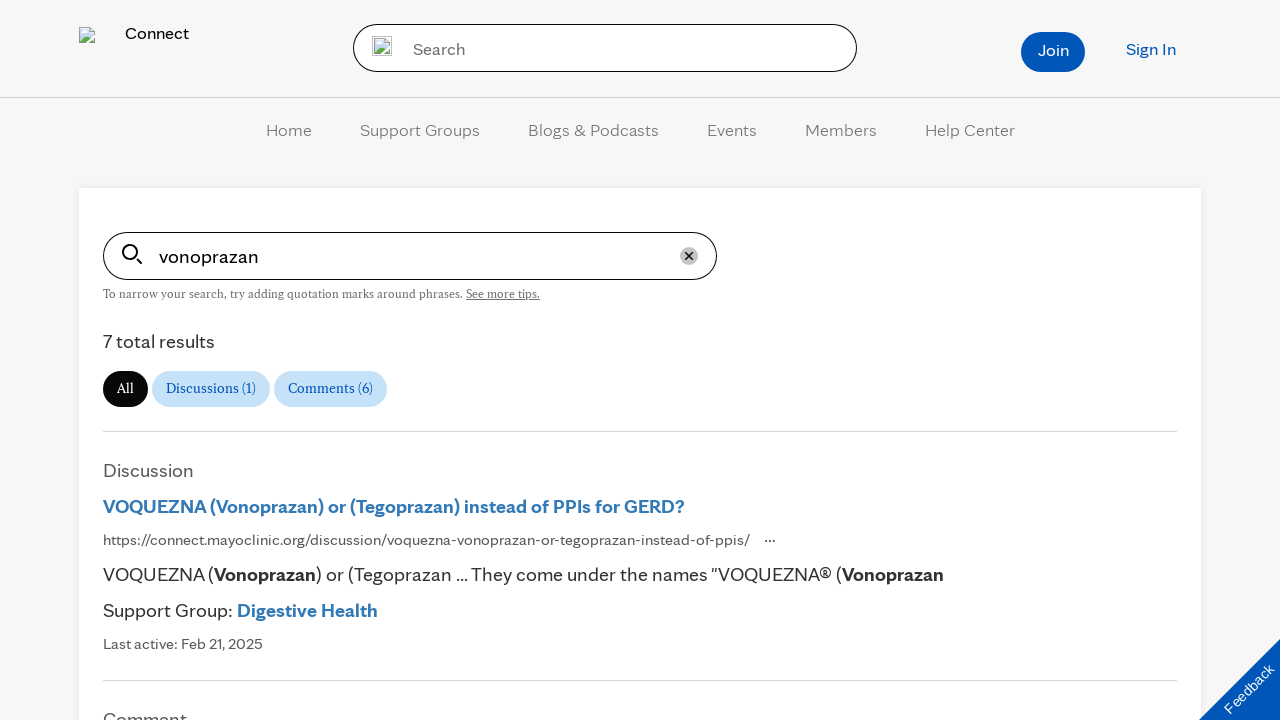